Navigates to WebdriverIO website and verifies the page title matches the expected value

Starting URL: https://v5.webdriver.io

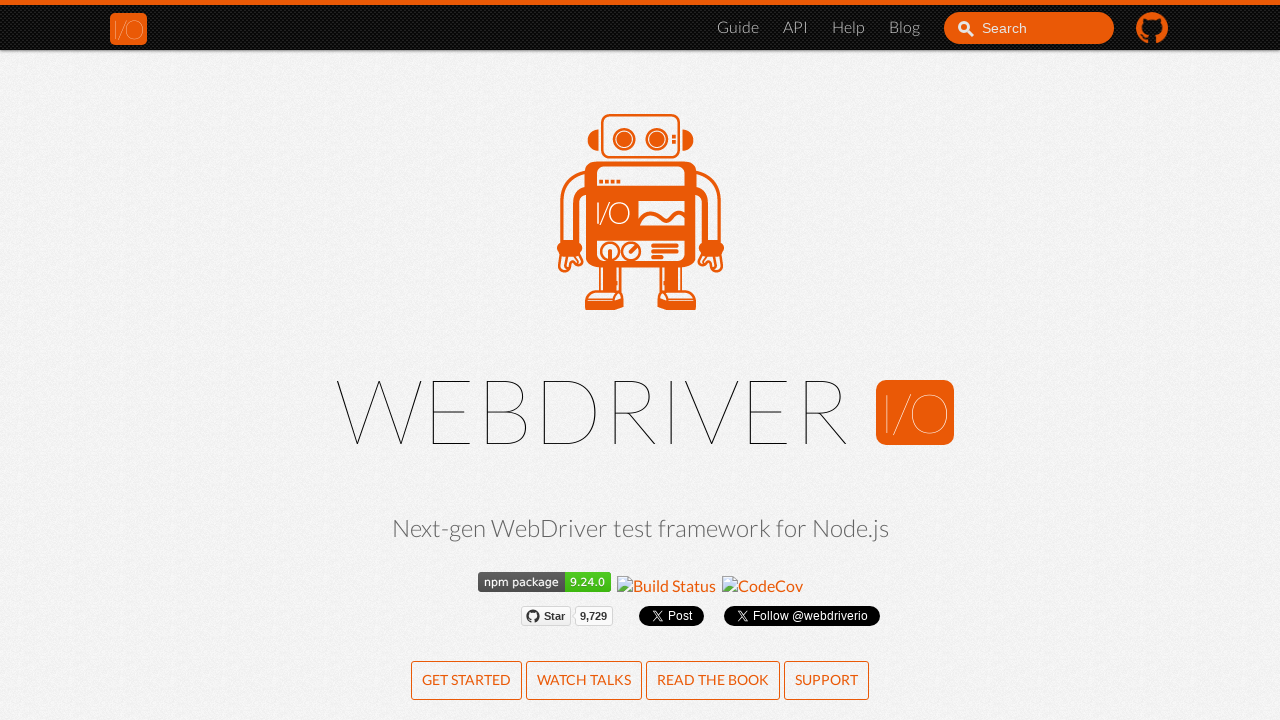

Navigated to WebdriverIO v5 website
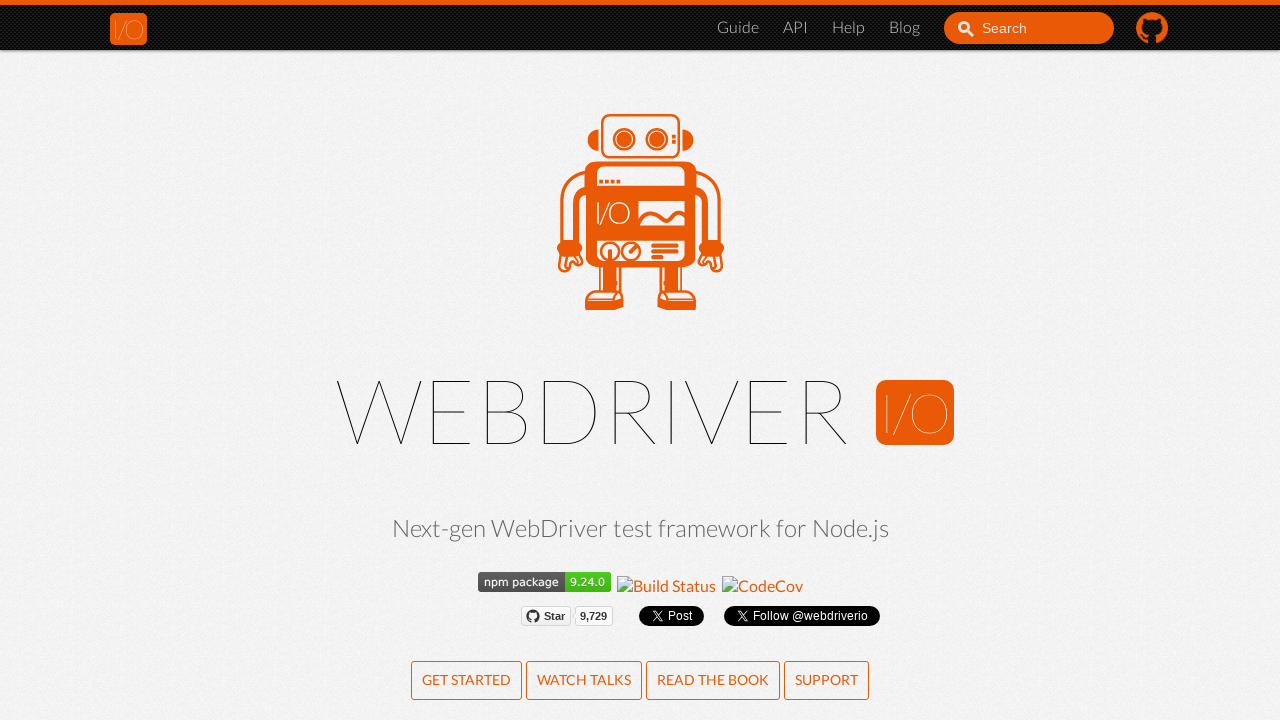

Retrieved page title
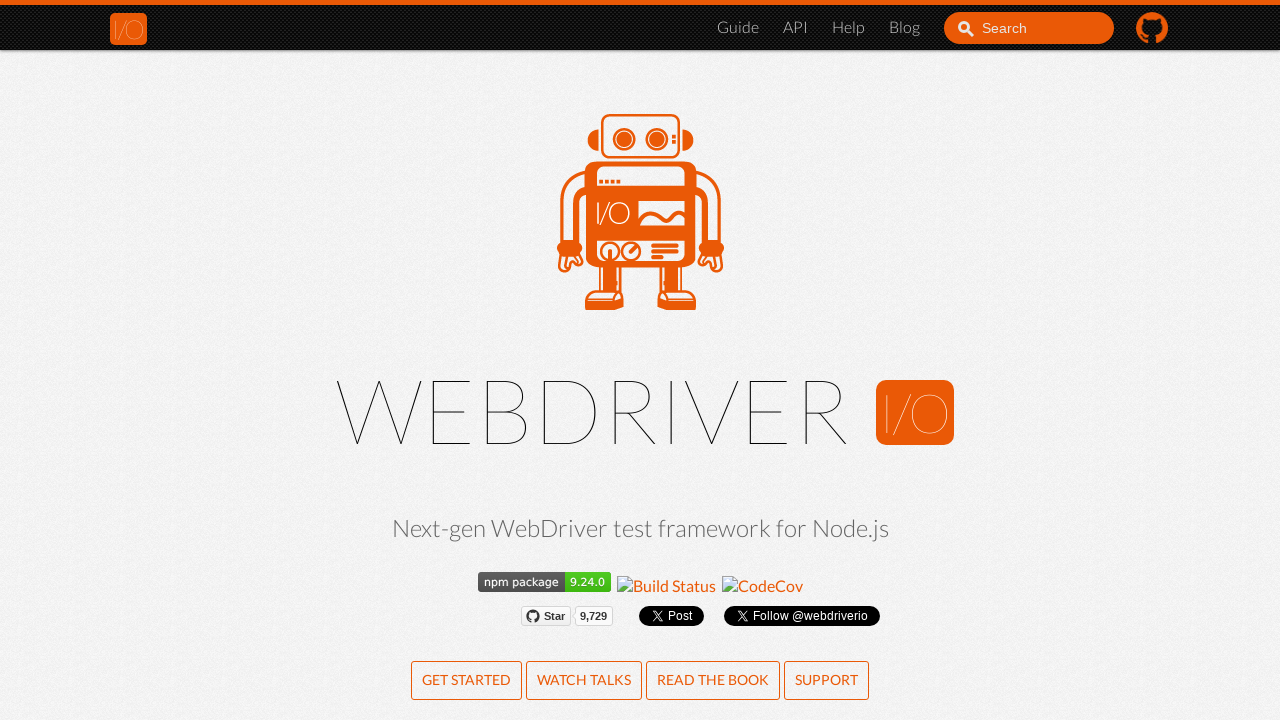

Verified page title matches expected value
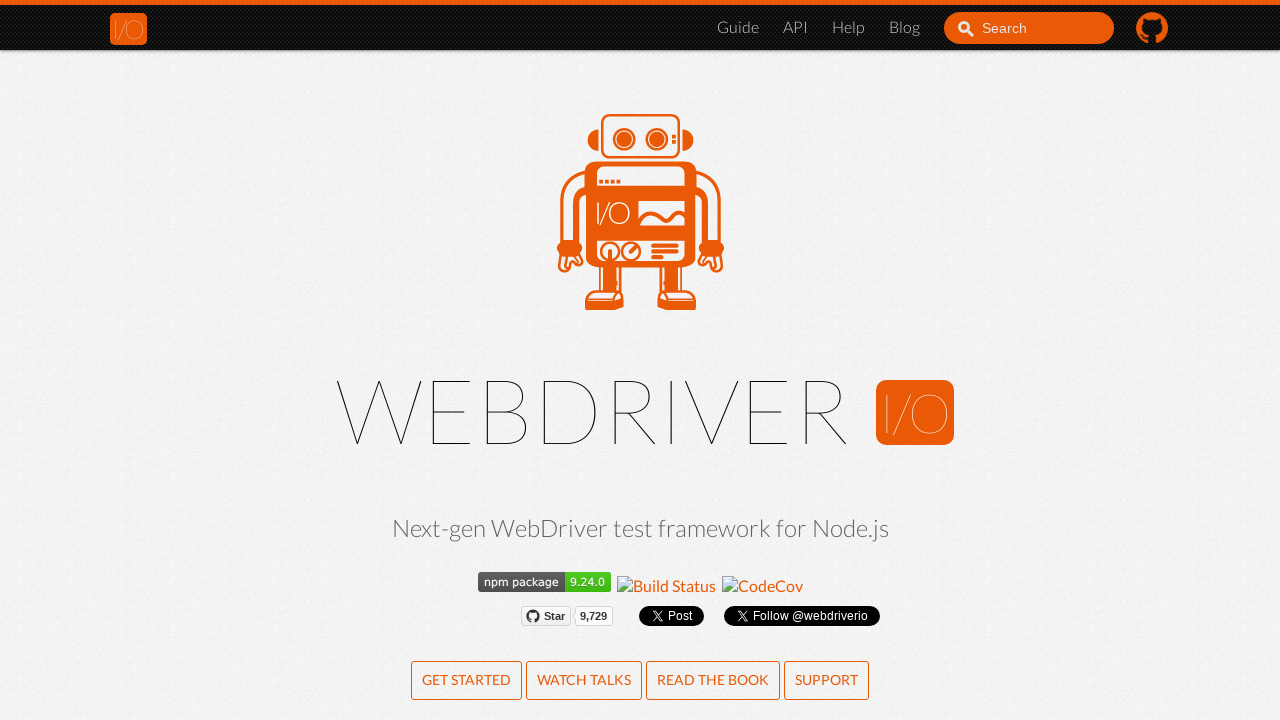

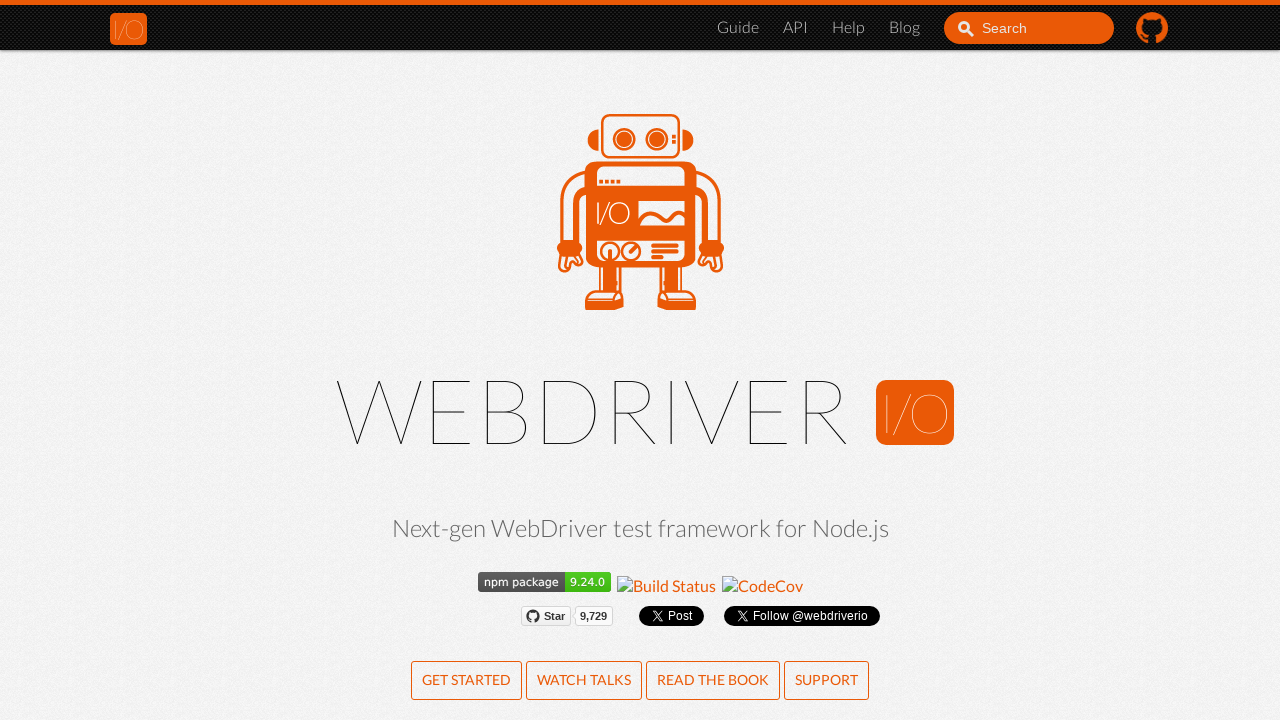